Navigates to the XPath practice page and verifies that the page loads correctly by checking the page title

Starting URL: https://selectorshub.com/xpath-practice-page/

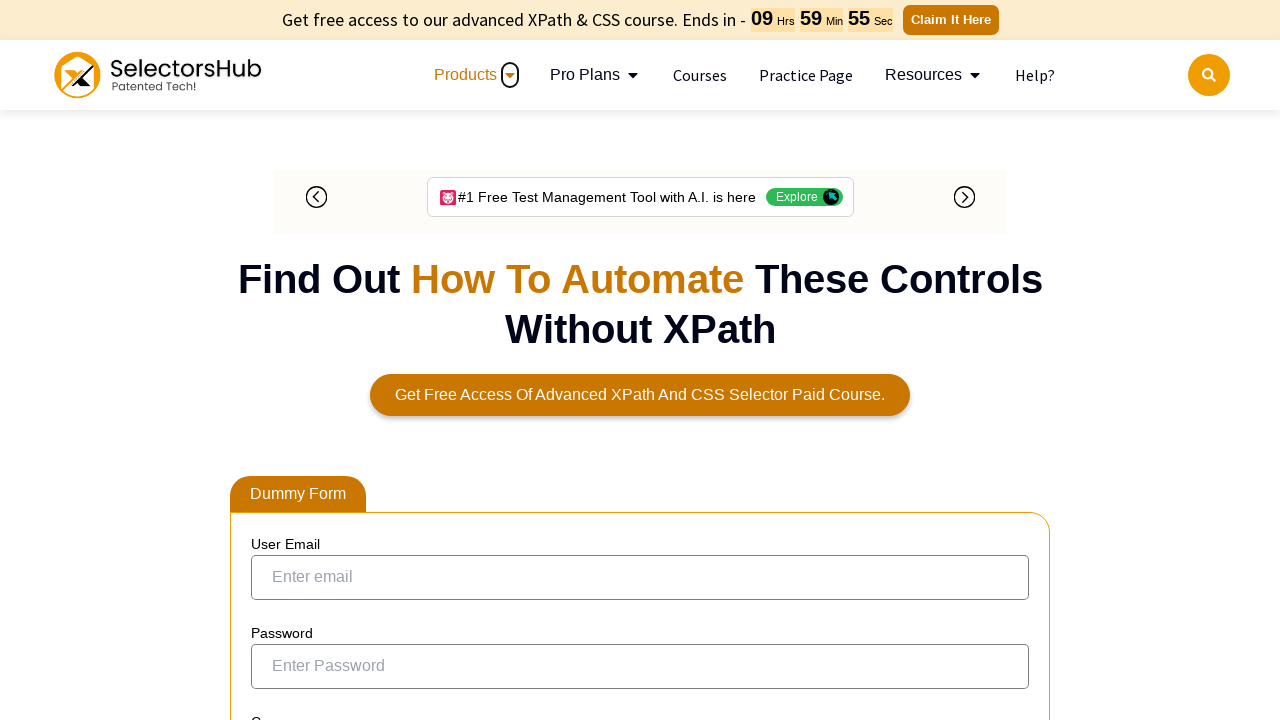

Navigated to XPath practice page
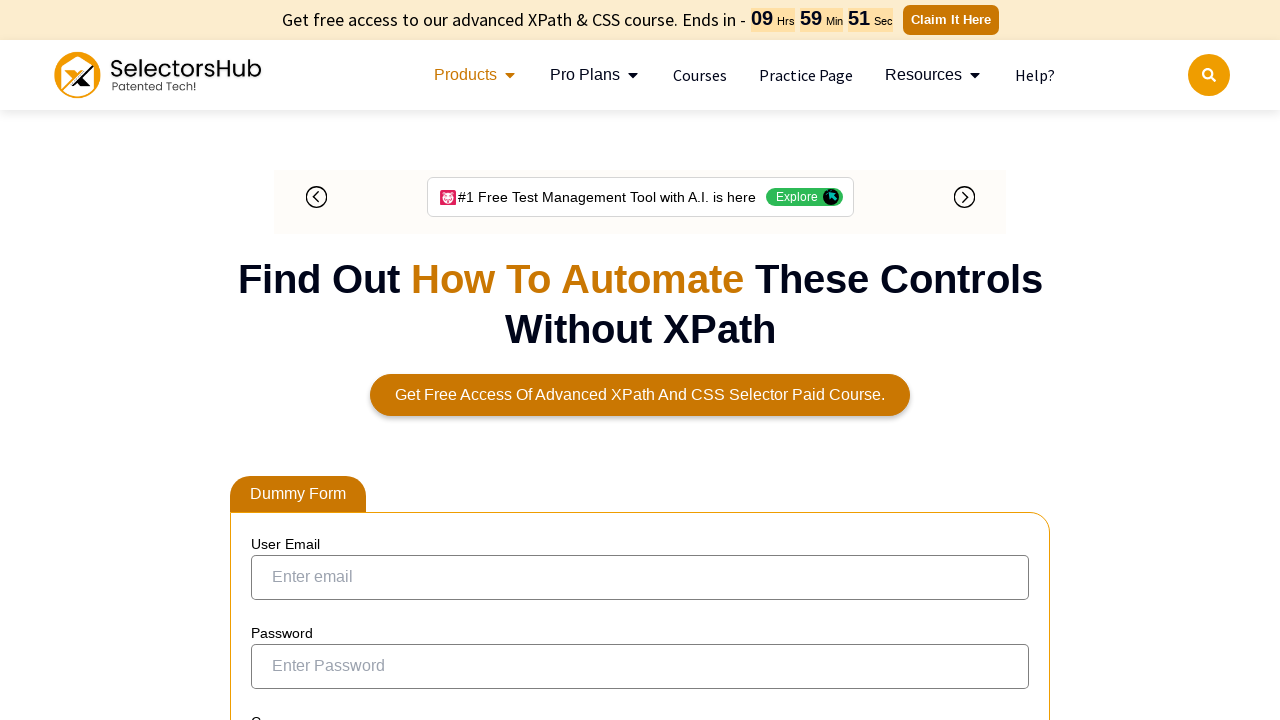

Verified page title matches expected result
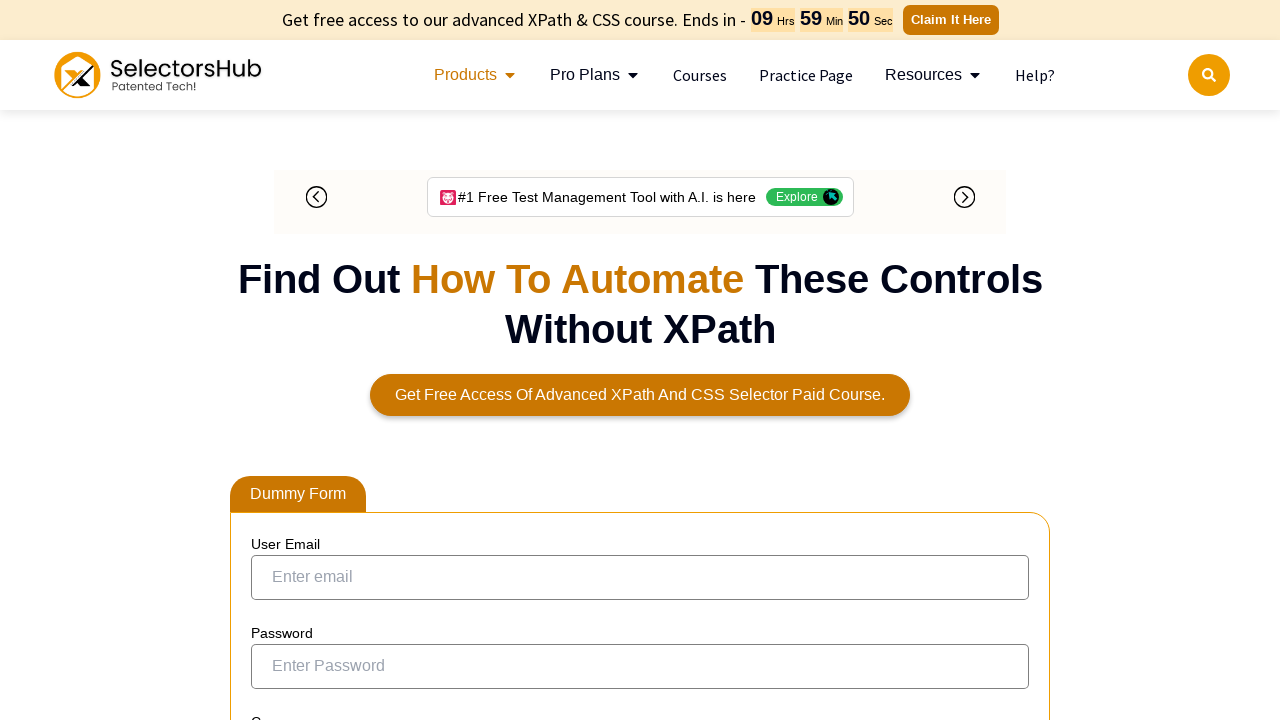

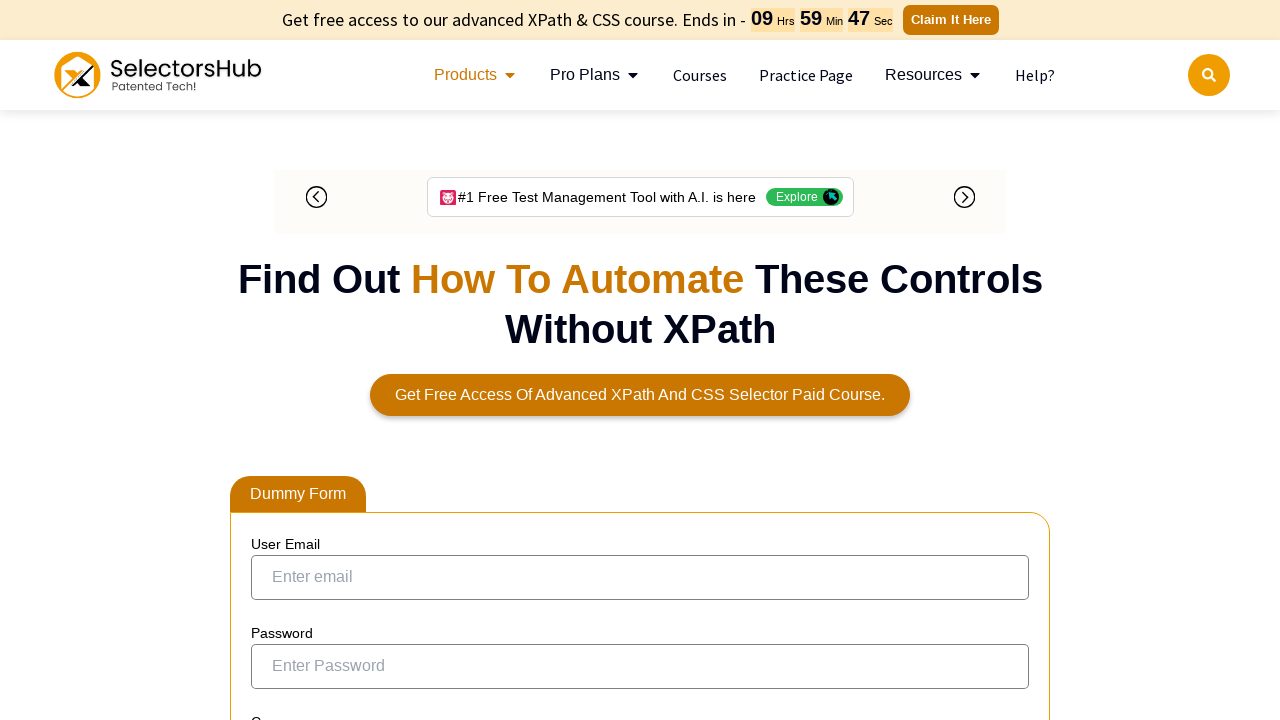